Tests browser cookie functionality by navigating to SolarWinds website, adding a custom cookie, and verifying it can be retrieved.

Starting URL: https://www.solarwinds.com/

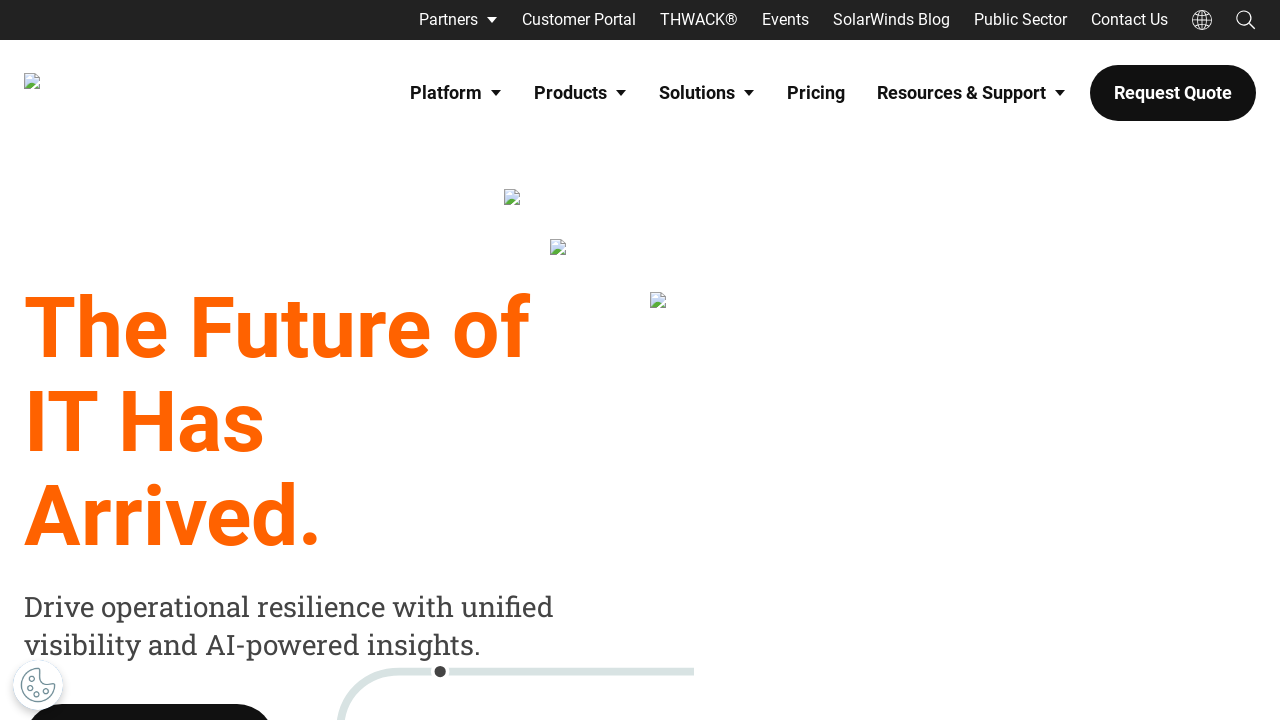

Page loaded and DOM content ready
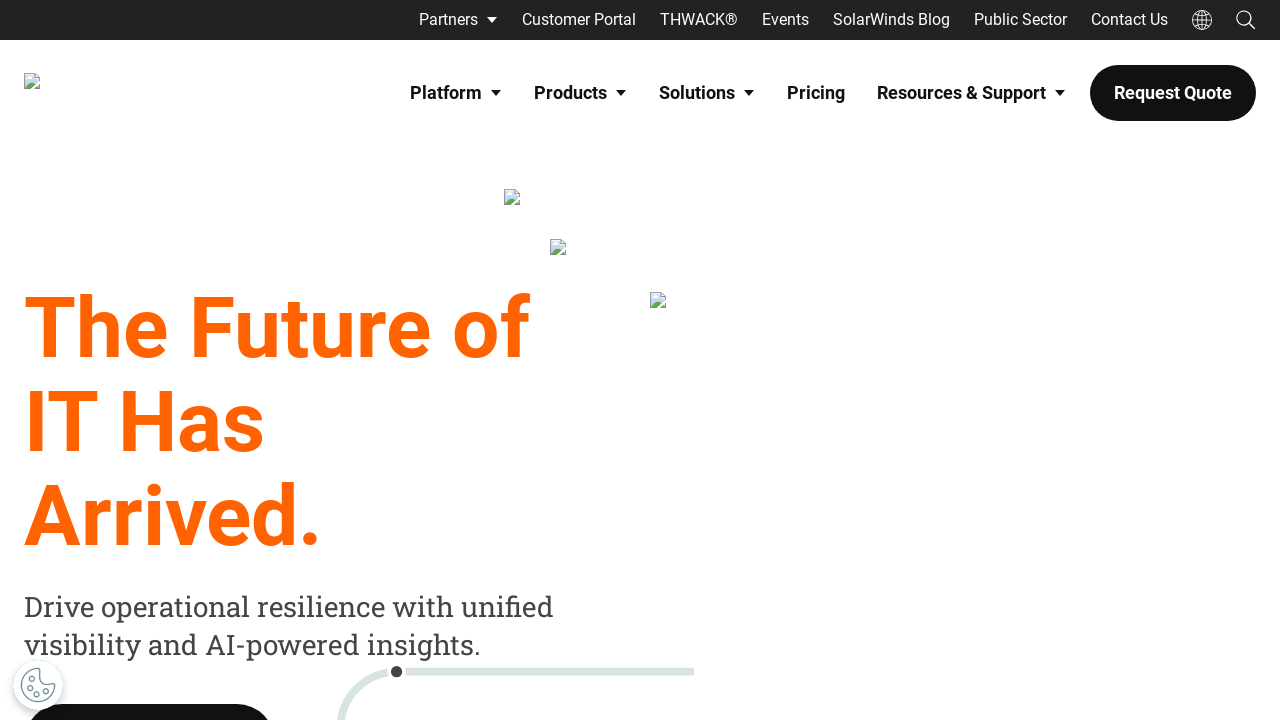

Added custom cookie 'Gabriel' with value 'True'
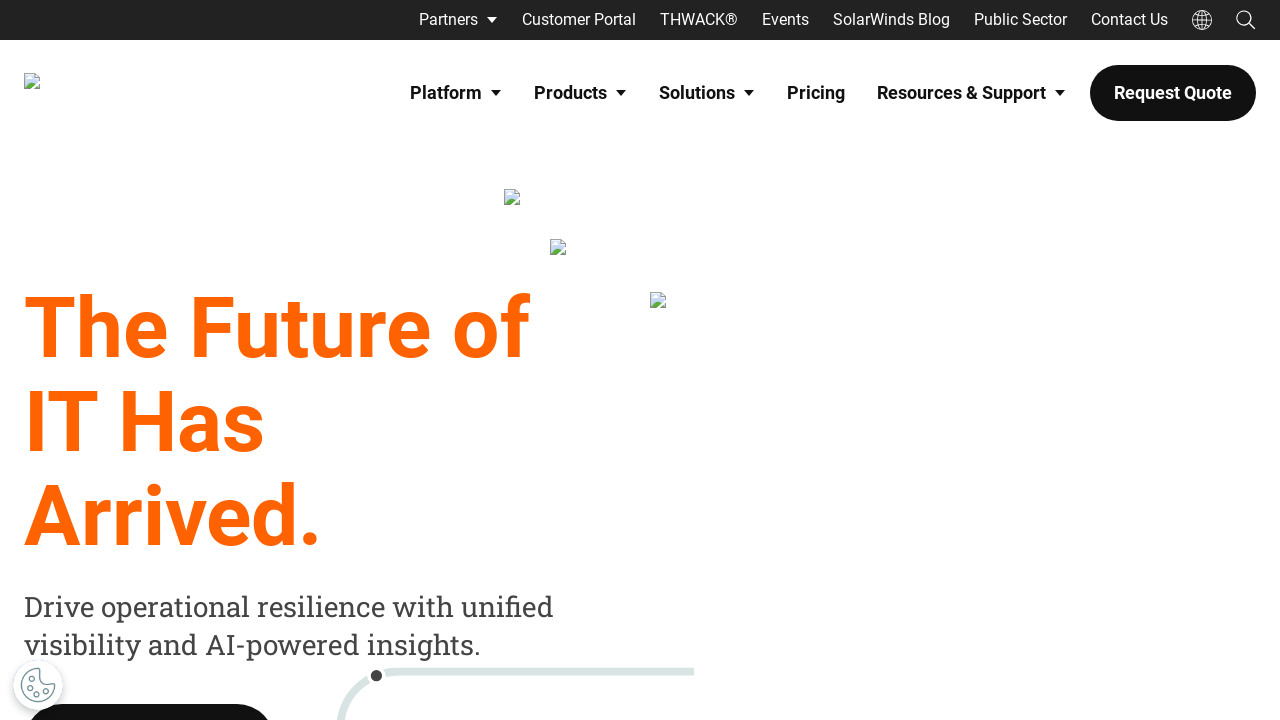

Retrieved all cookies from browser context
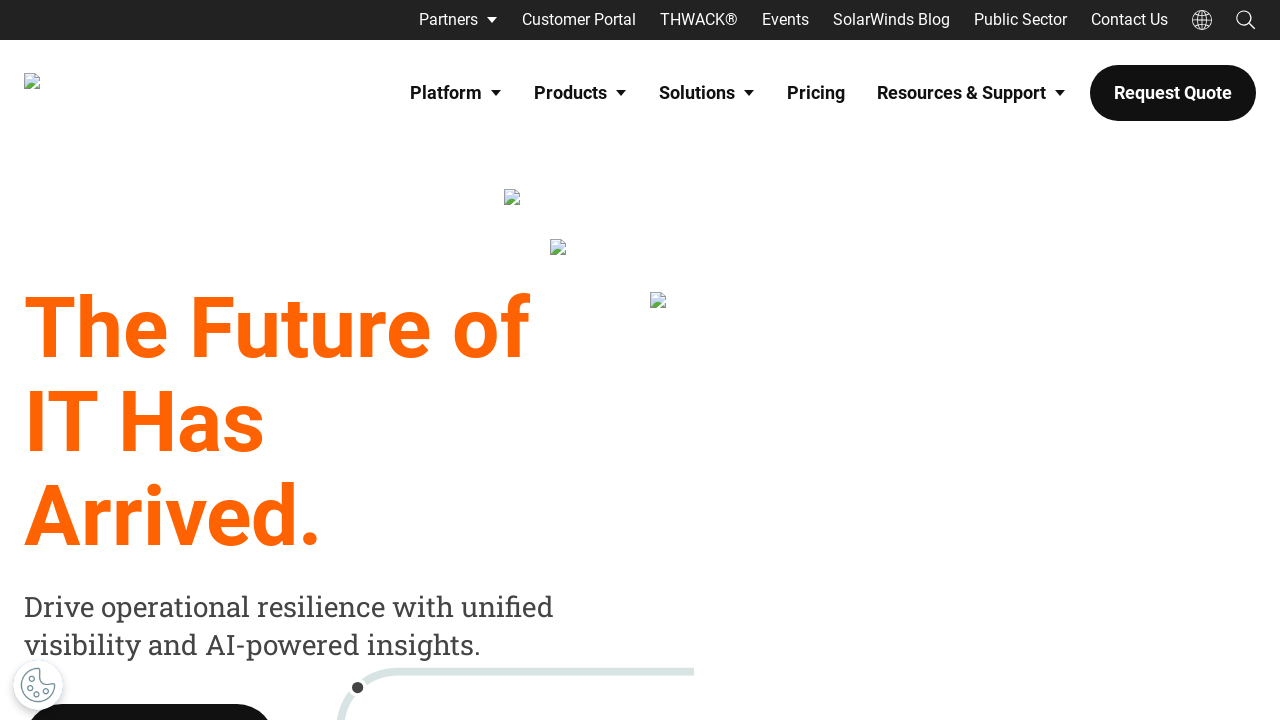

Filtered cookies to verify 'Gabriel' cookie exists
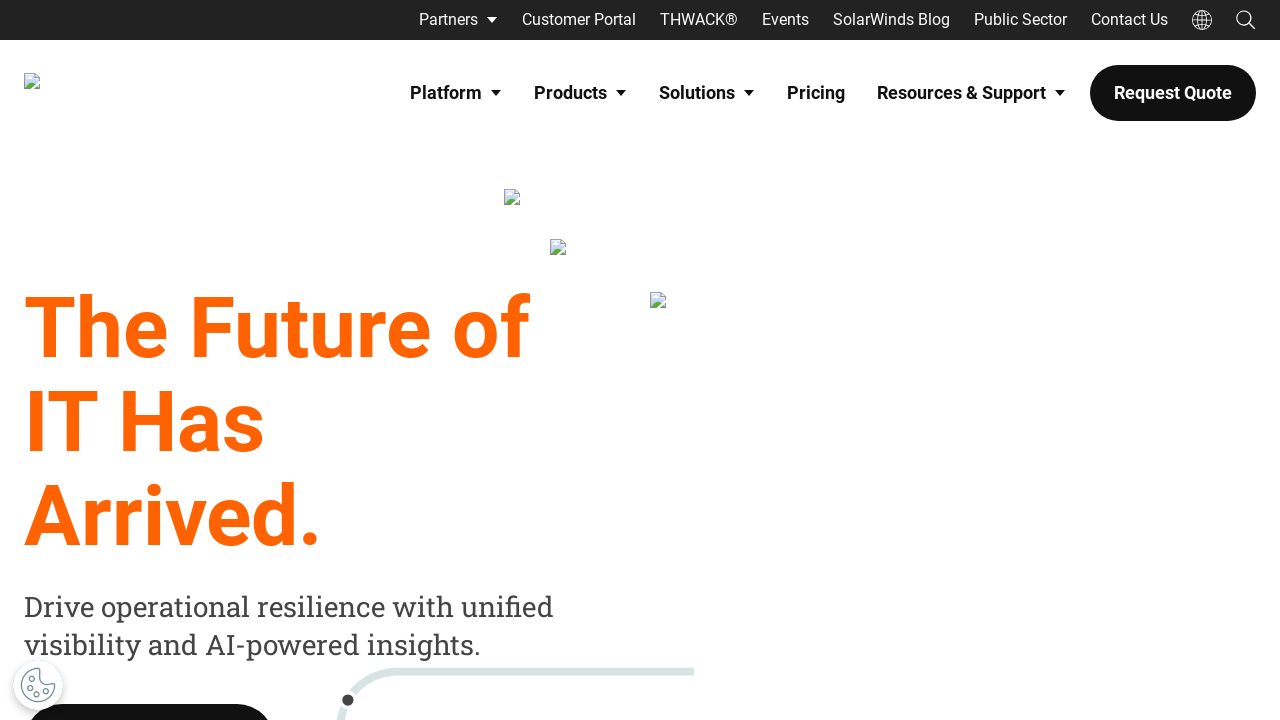

Waited 1 second for cookie operations to complete
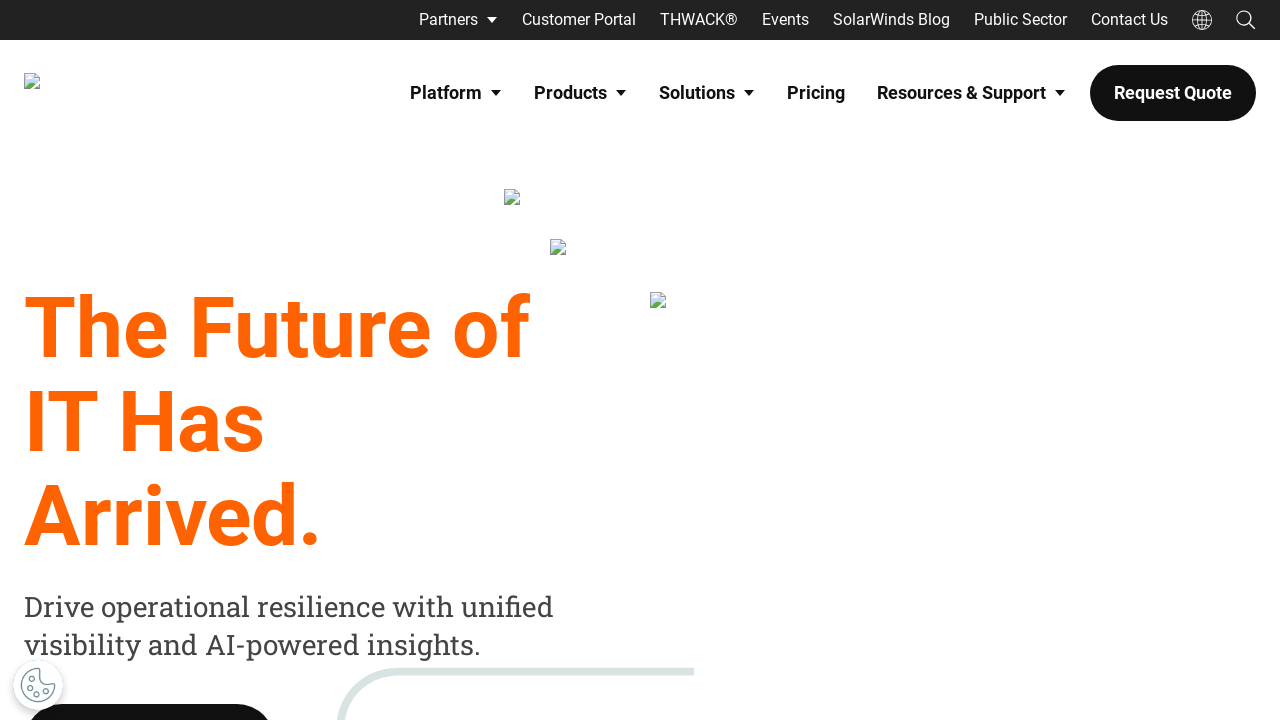

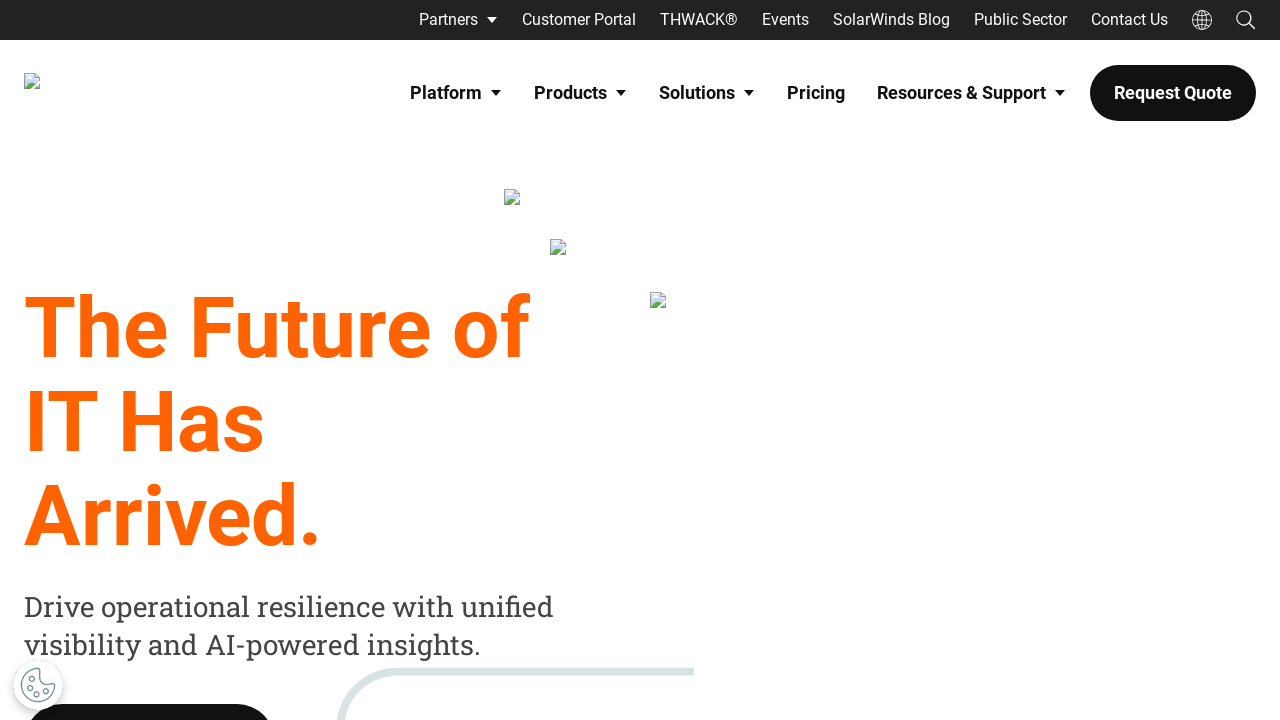